Tests dropdown selection functionality by selecting options using different methods (by value, visible text, and index)

Starting URL: https://rahulshettyacademy.com/AutomationPractice/

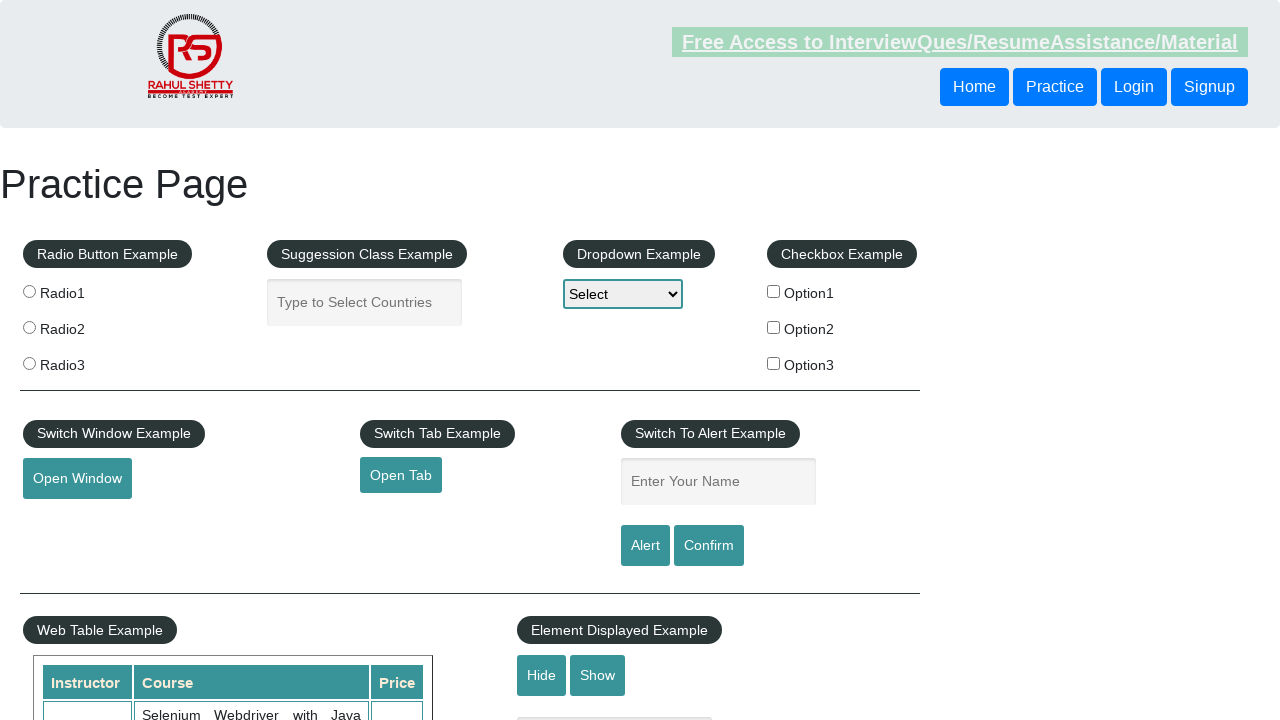

Located dropdown element with id 'dropdown-class-example'
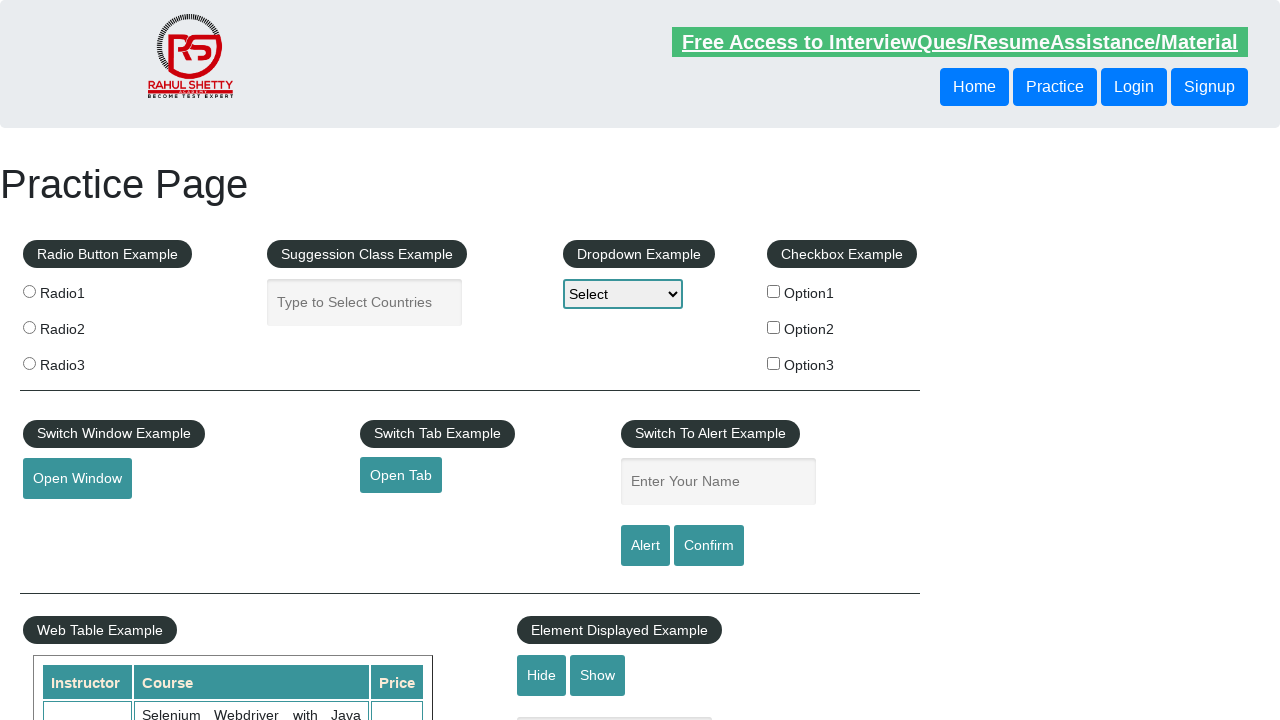

Selected dropdown option by value 'option3' on select#dropdown-class-example
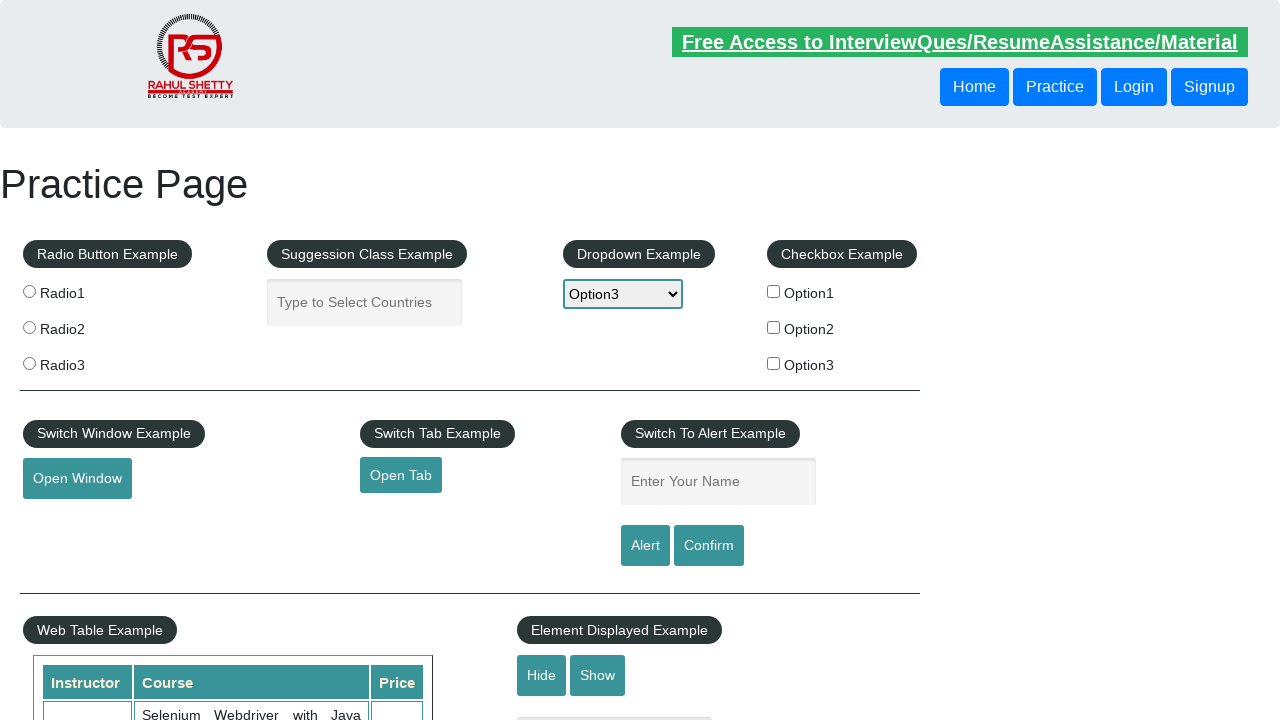

Waited 2 seconds for UI to update
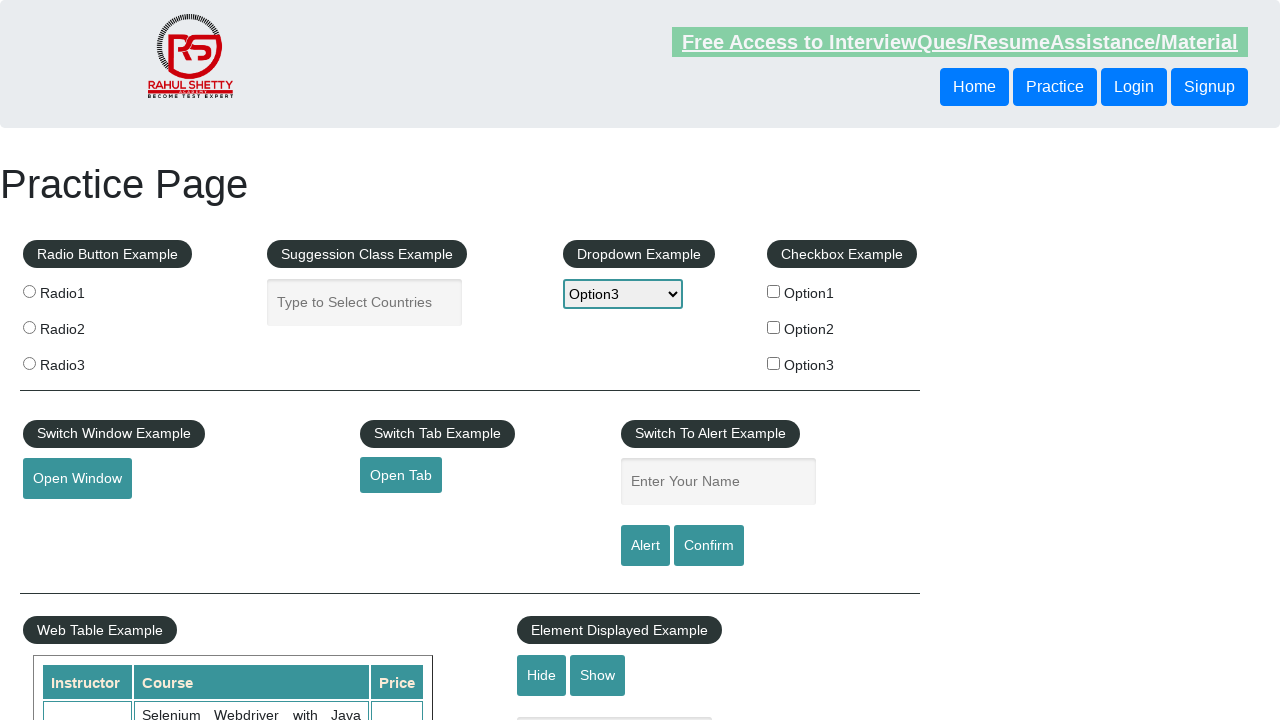

Selected dropdown option by visible text 'Option2' on select#dropdown-class-example
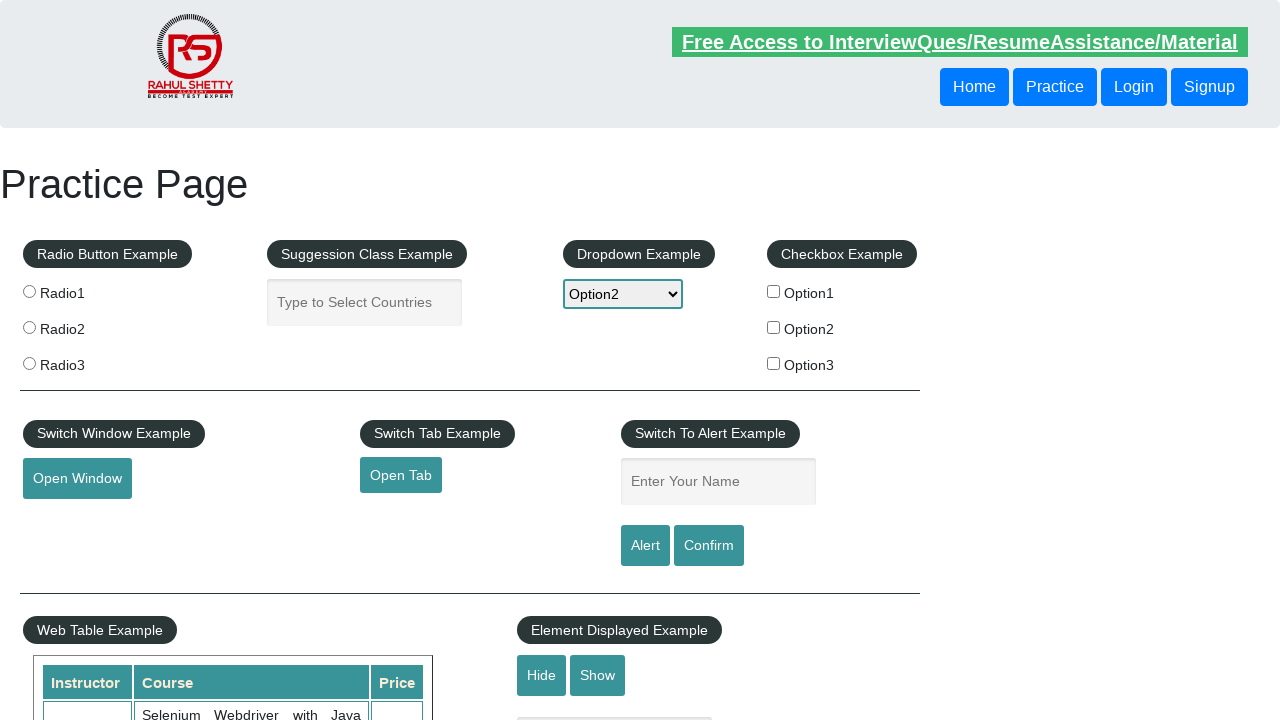

Waited 2 seconds for UI to update
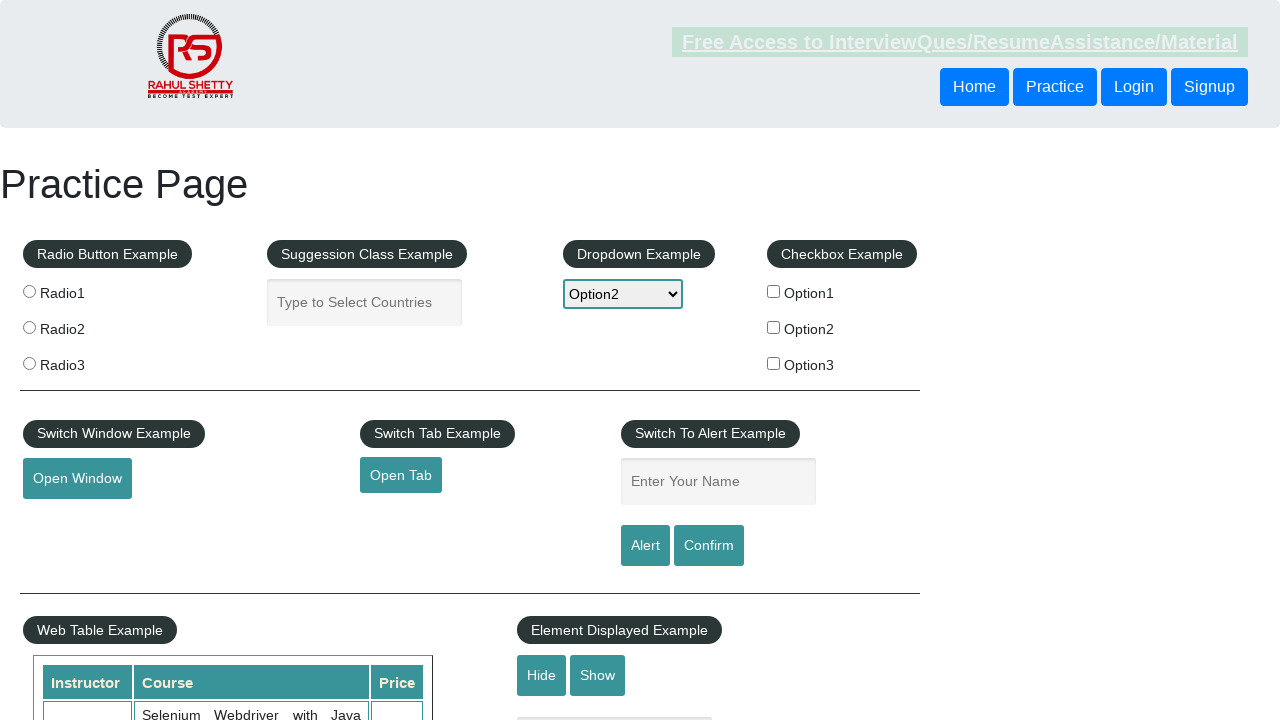

Selected dropdown option by index 1 on select#dropdown-class-example
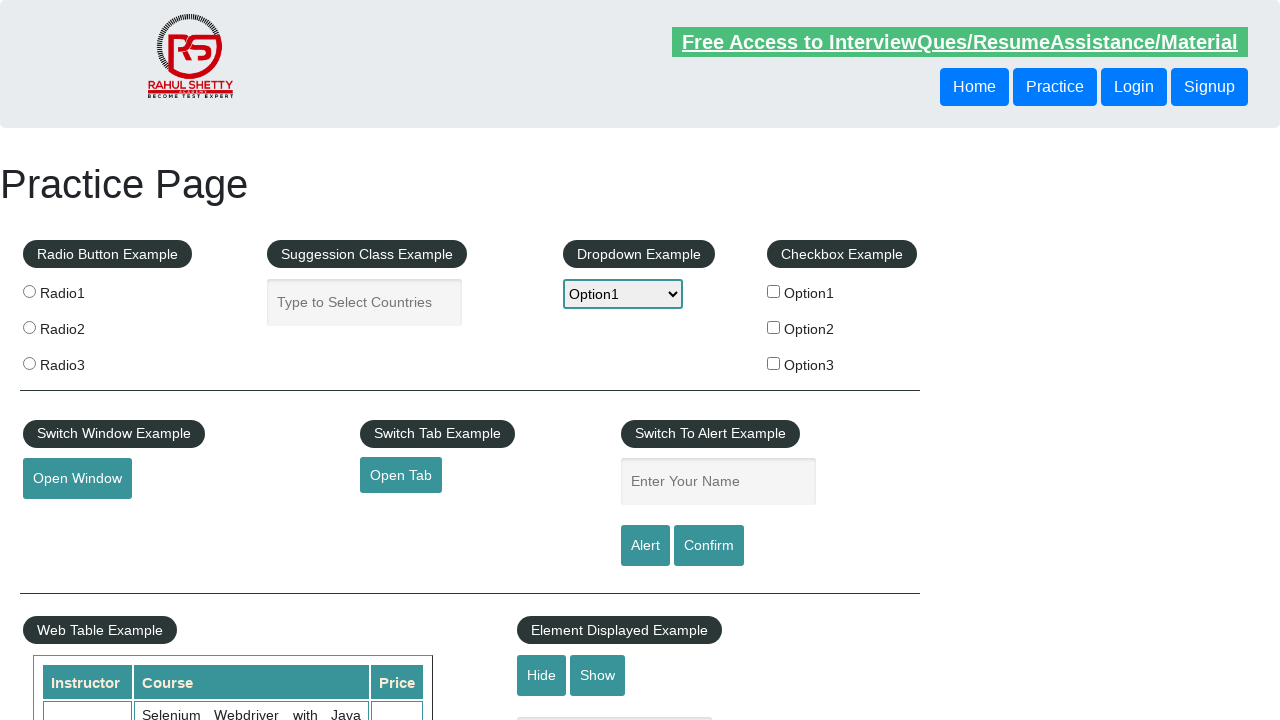

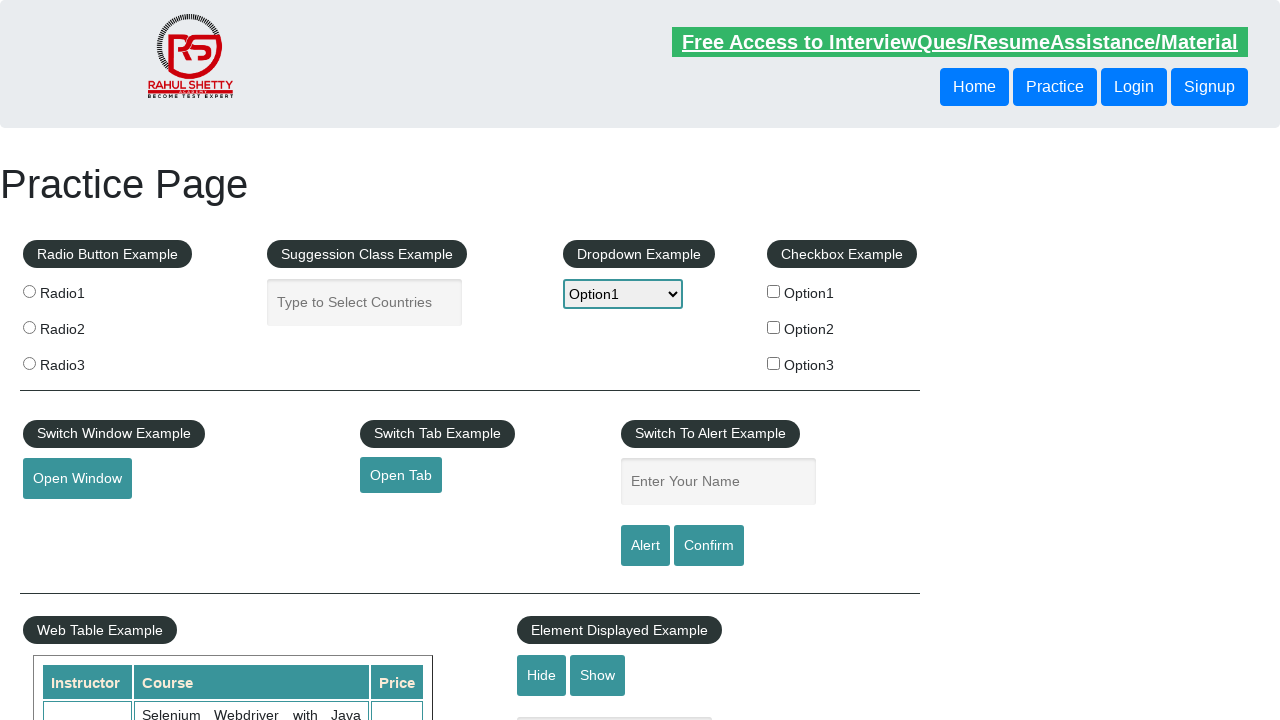